Tests various button interactions on Leafground including clicking buttons, checking if buttons are disabled, finding button positions and colors, hovering over buttons, and clicking hidden buttons

Starting URL: https://leafground.com/button.xhtml

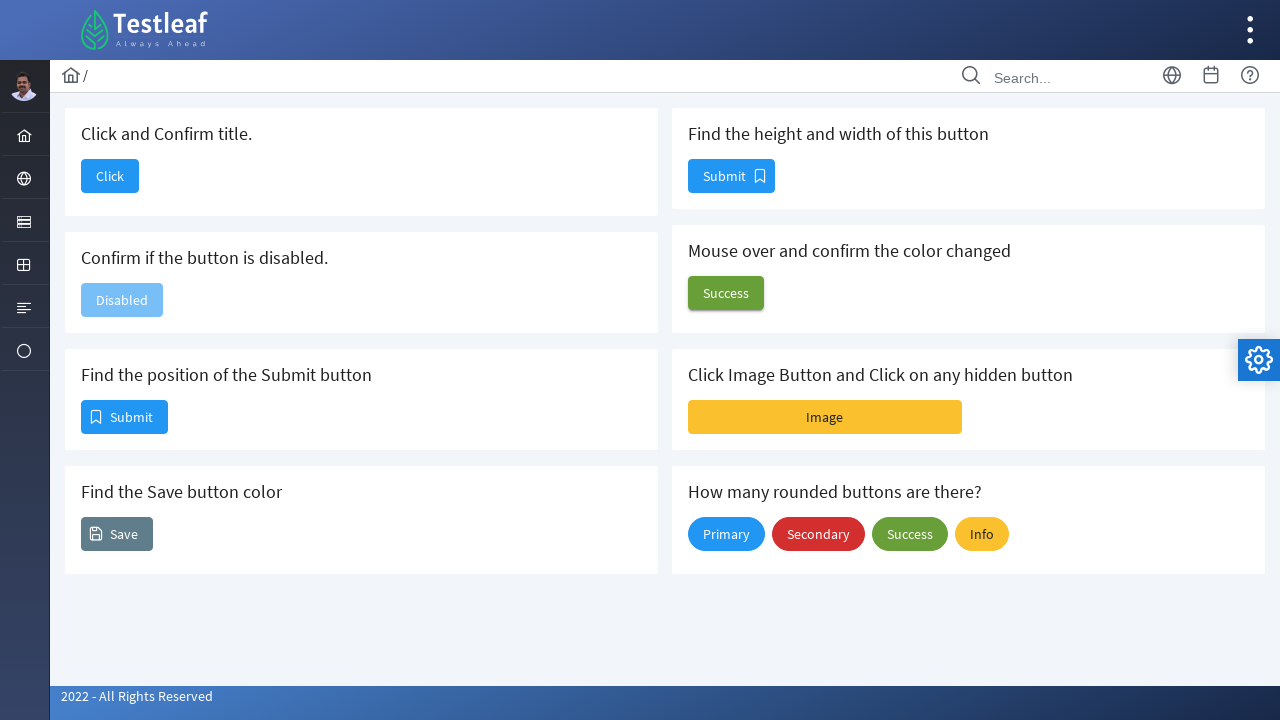

Clicked 'Click and Confirm title' button at (110, 176) on xpath=(//h5[text()= 'Click and Confirm title.']/following::button)[1]
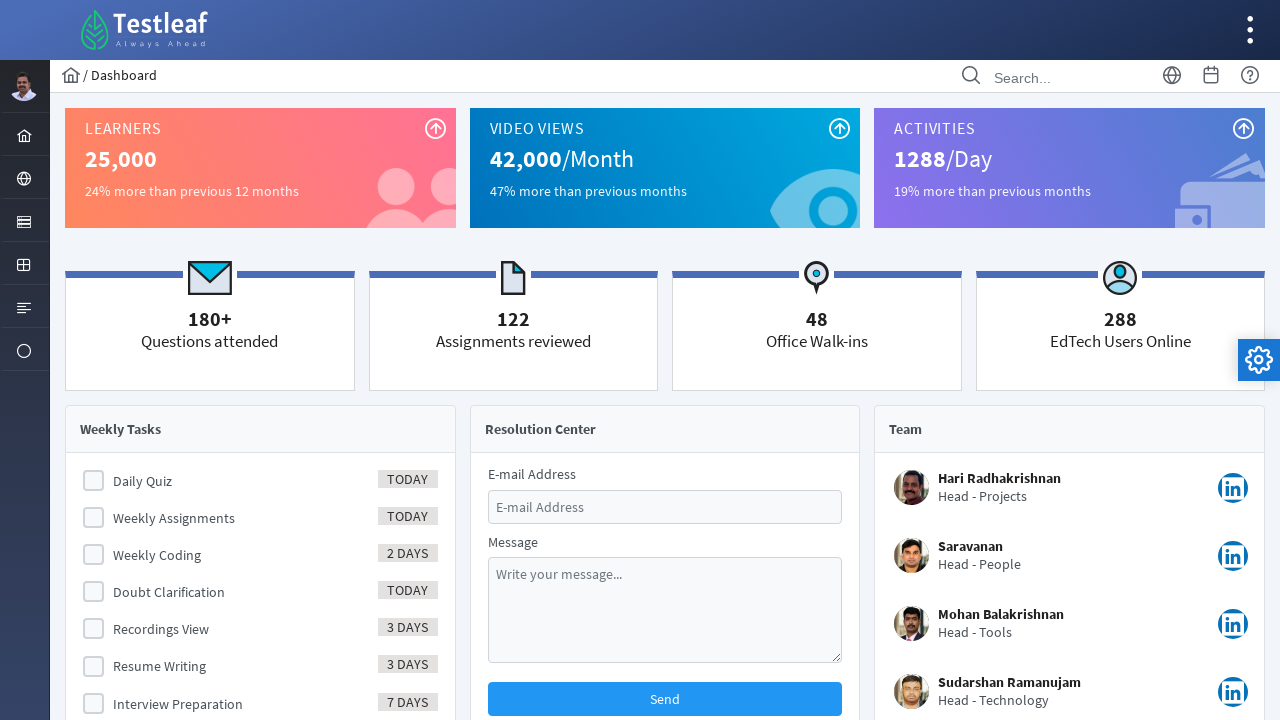

Navigated back to button page
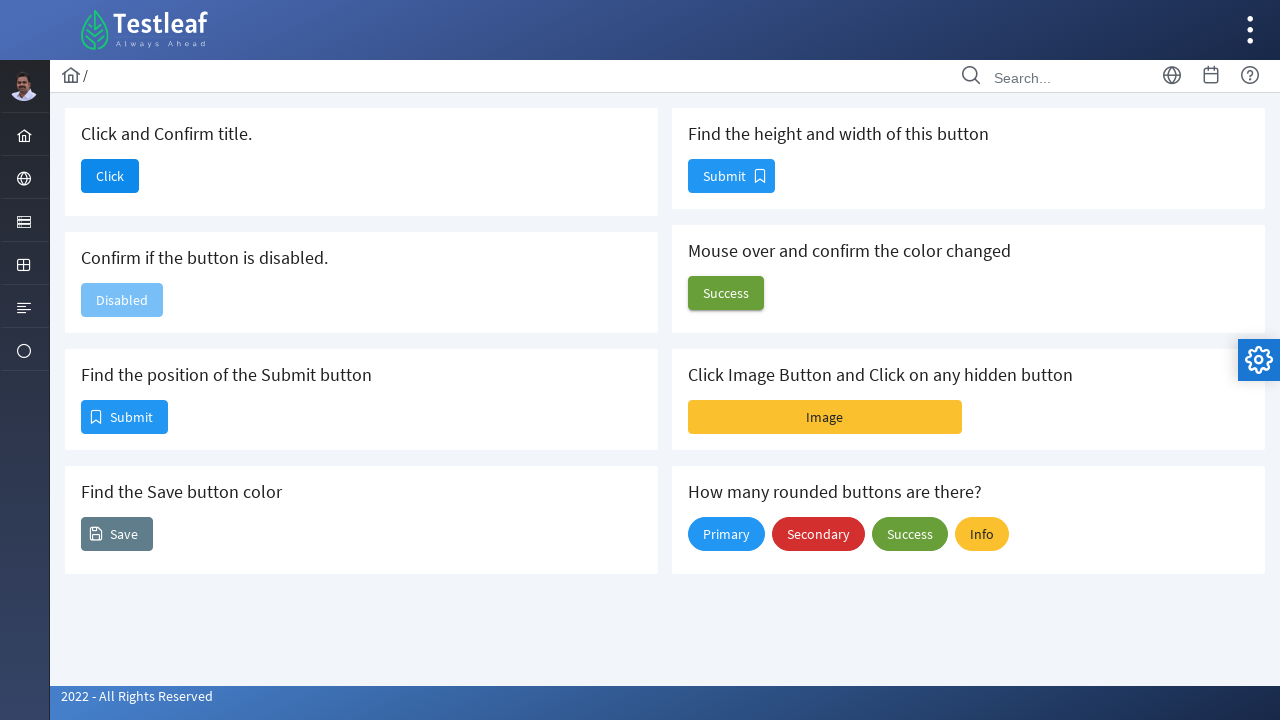

Located disabled button element
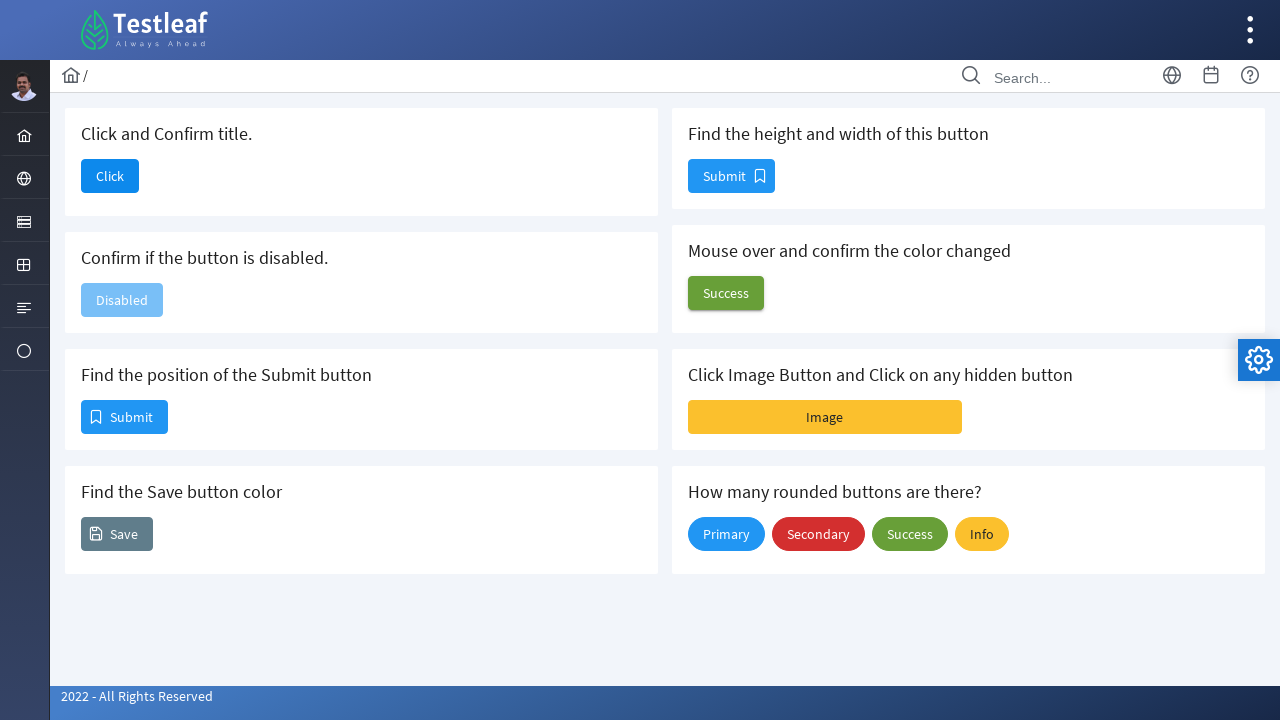

Checked if disabled button is enabled: False
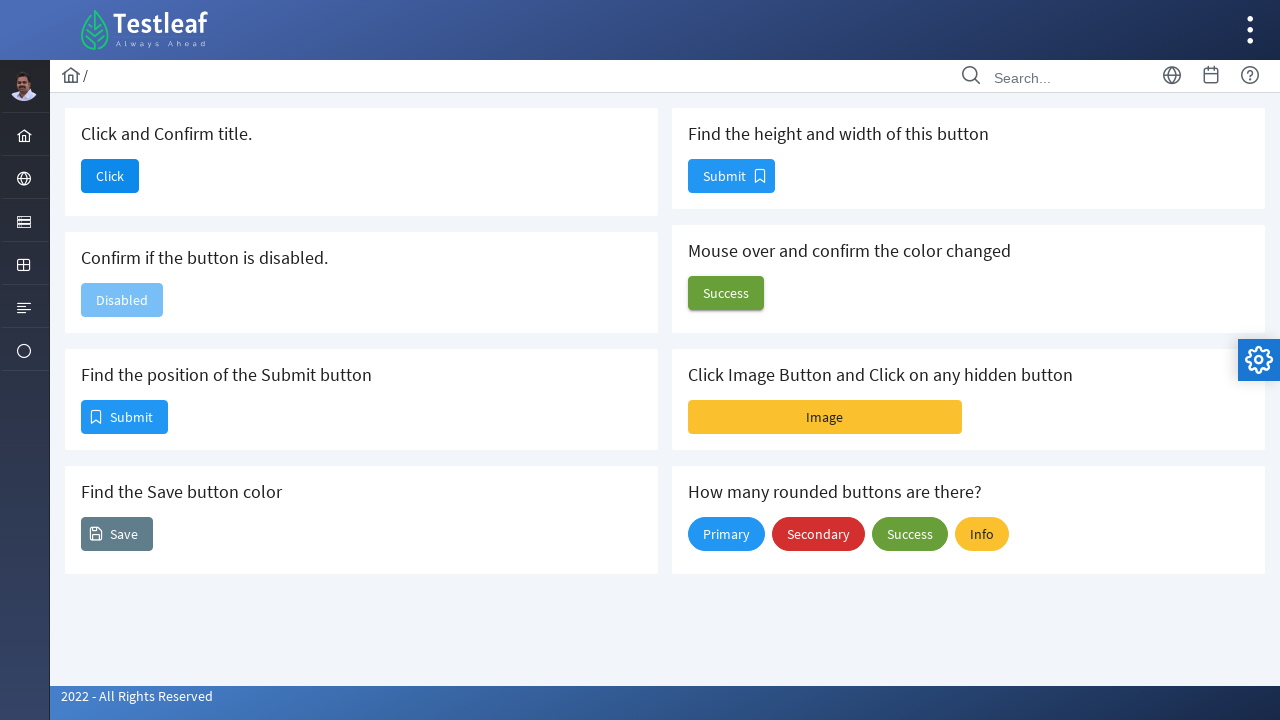

Located first Submit button
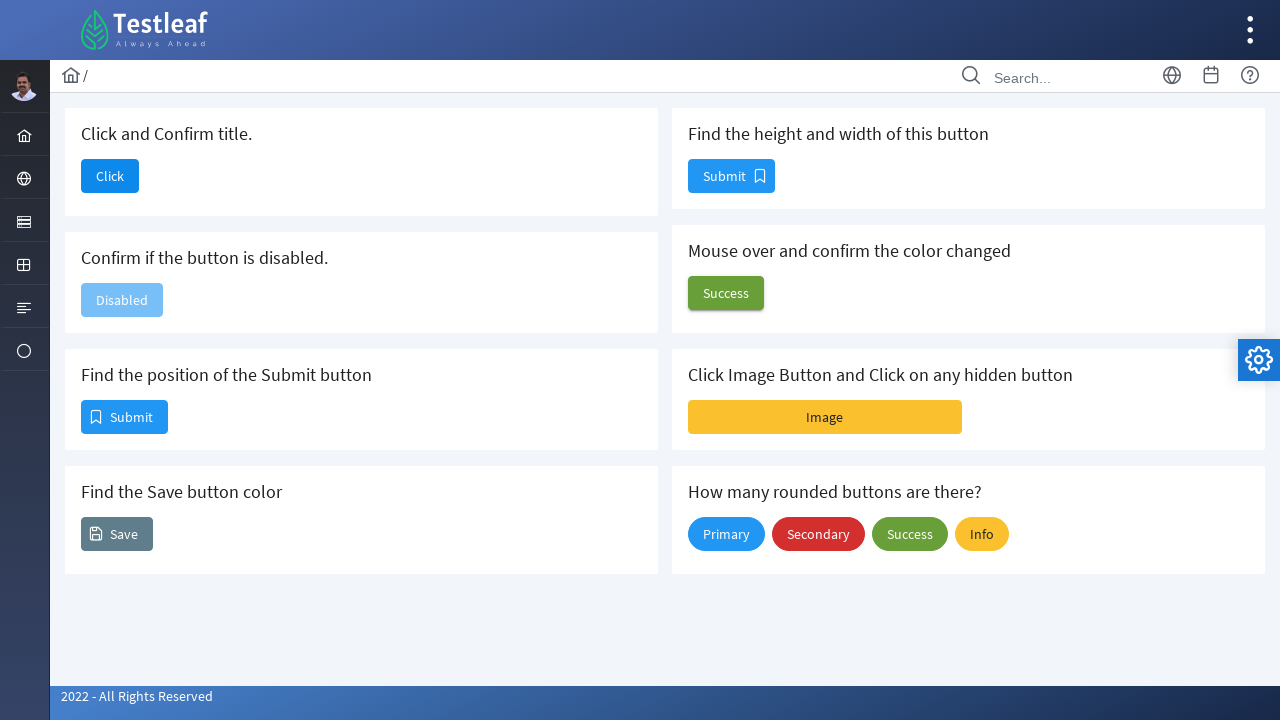

Retrieved Submit button position: x=82, y=401
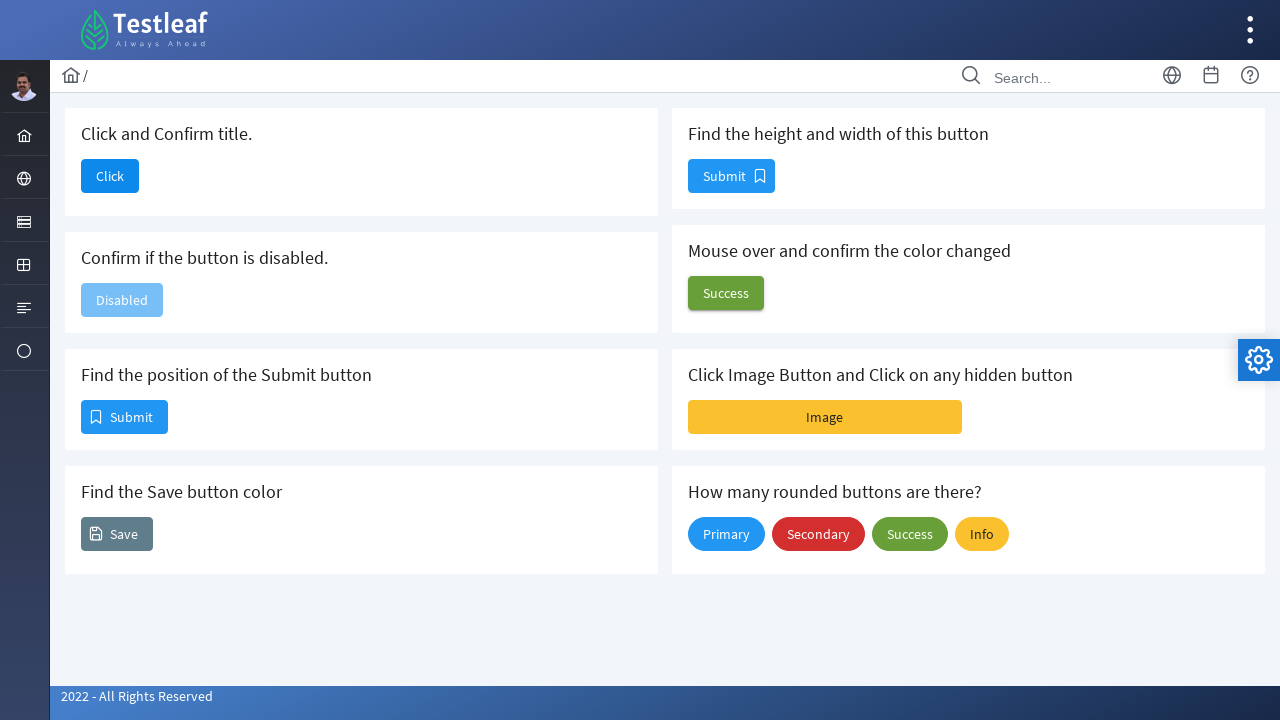

Located Save button
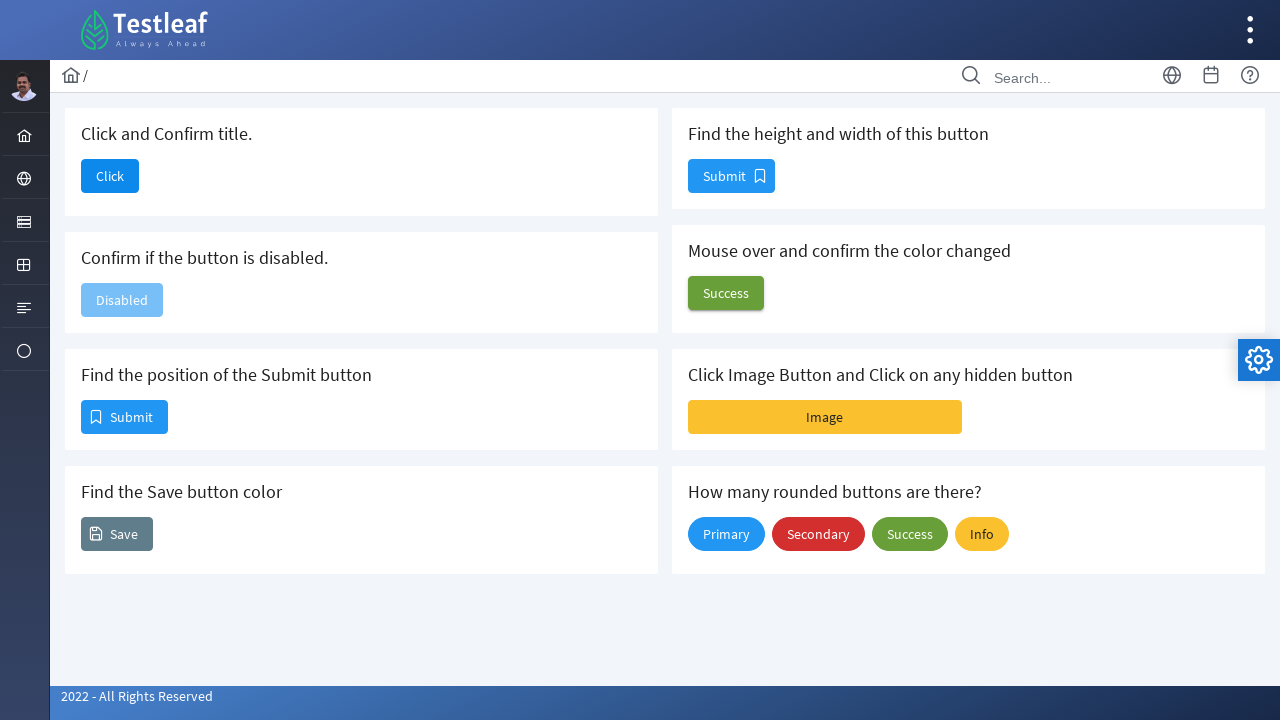

Retrieved Save button color: rgb(255, 255, 255)
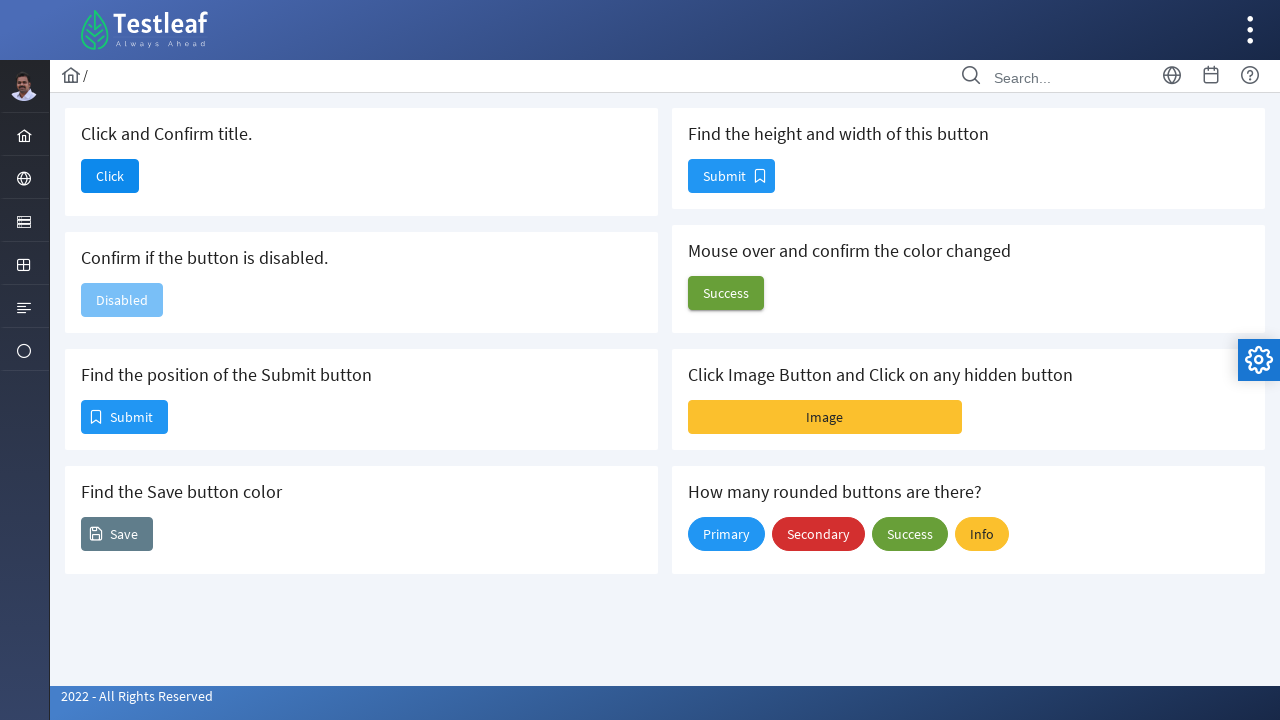

Located second Submit button
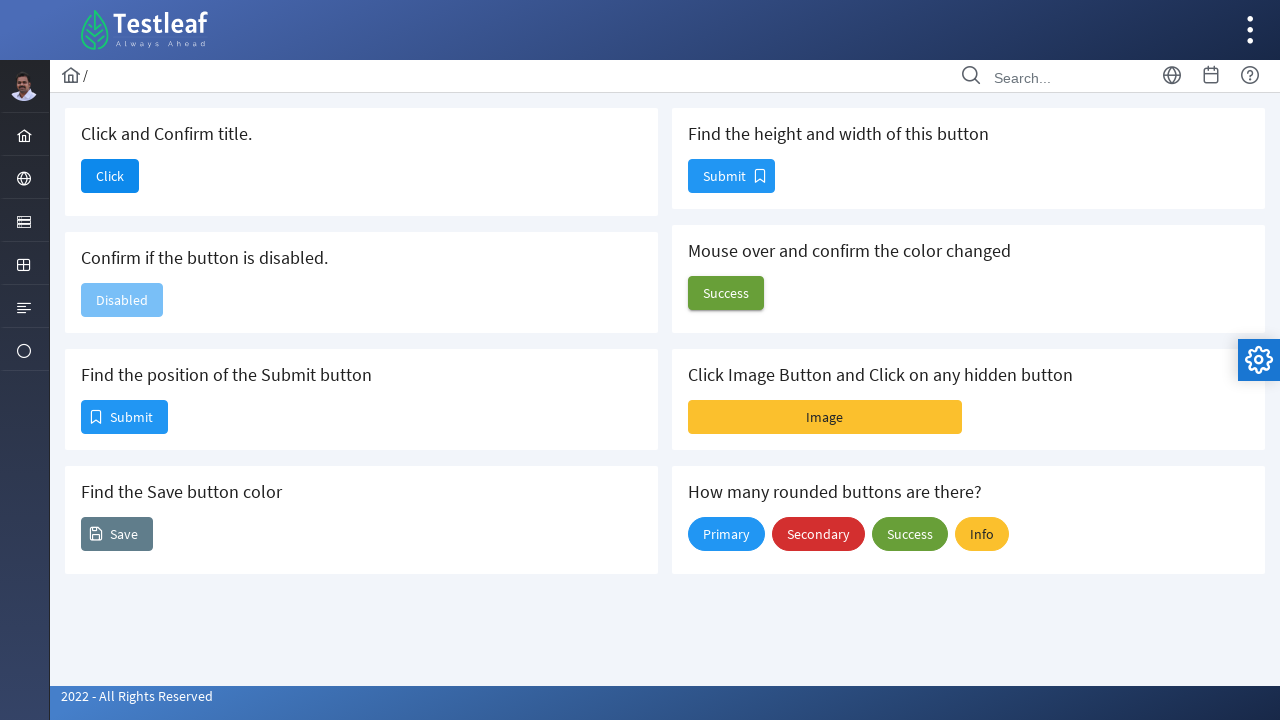

Retrieved second Submit button size: width=85, height=32
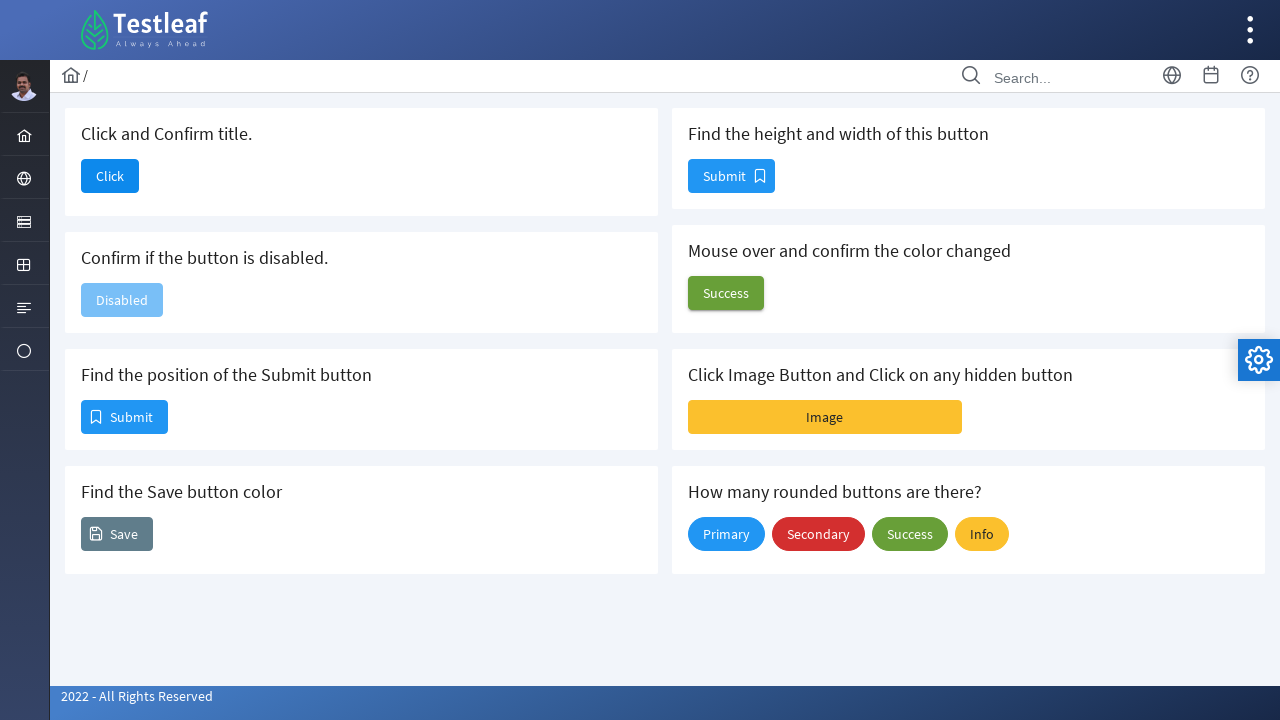

Located Success button
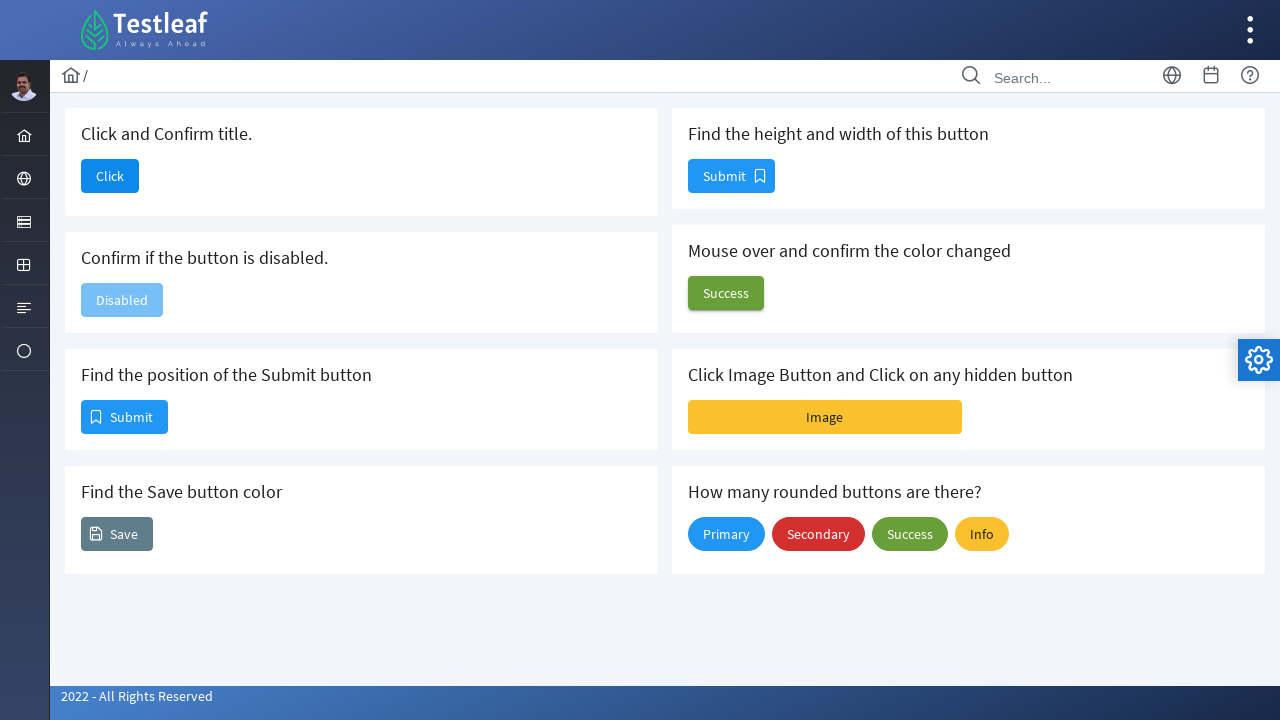

Retrieved Success button color before hover: rgba(0, 0, 0, 0)
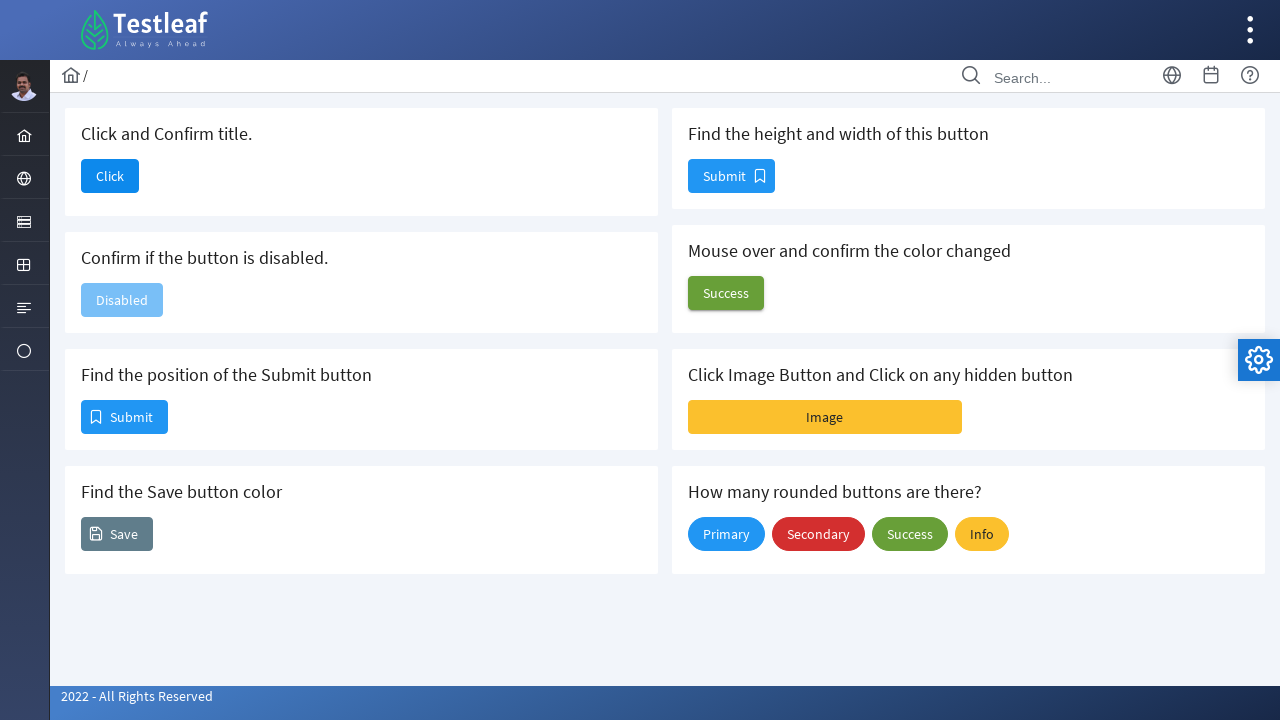

Hovered over Success button at (726, 293) on xpath=(//span[text()= 'Success'])[1]
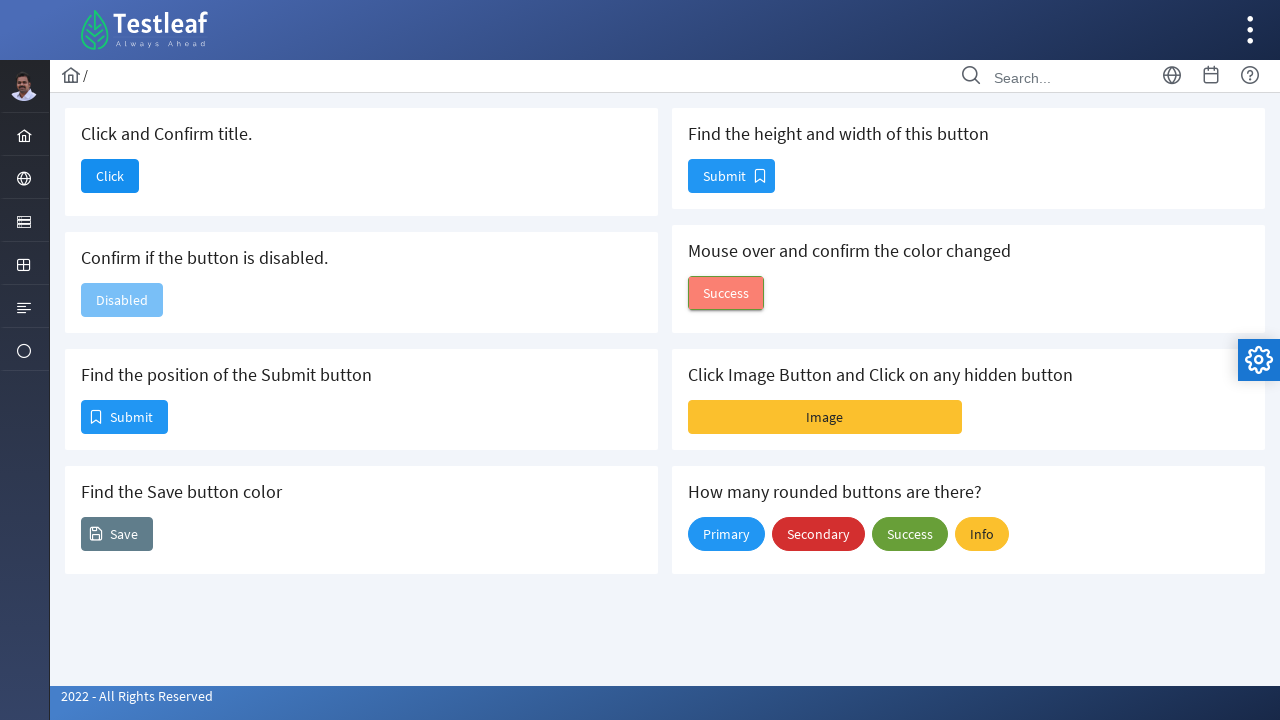

Retrieved Success button color after hover: rgb(250, 128, 114), Color changed: True
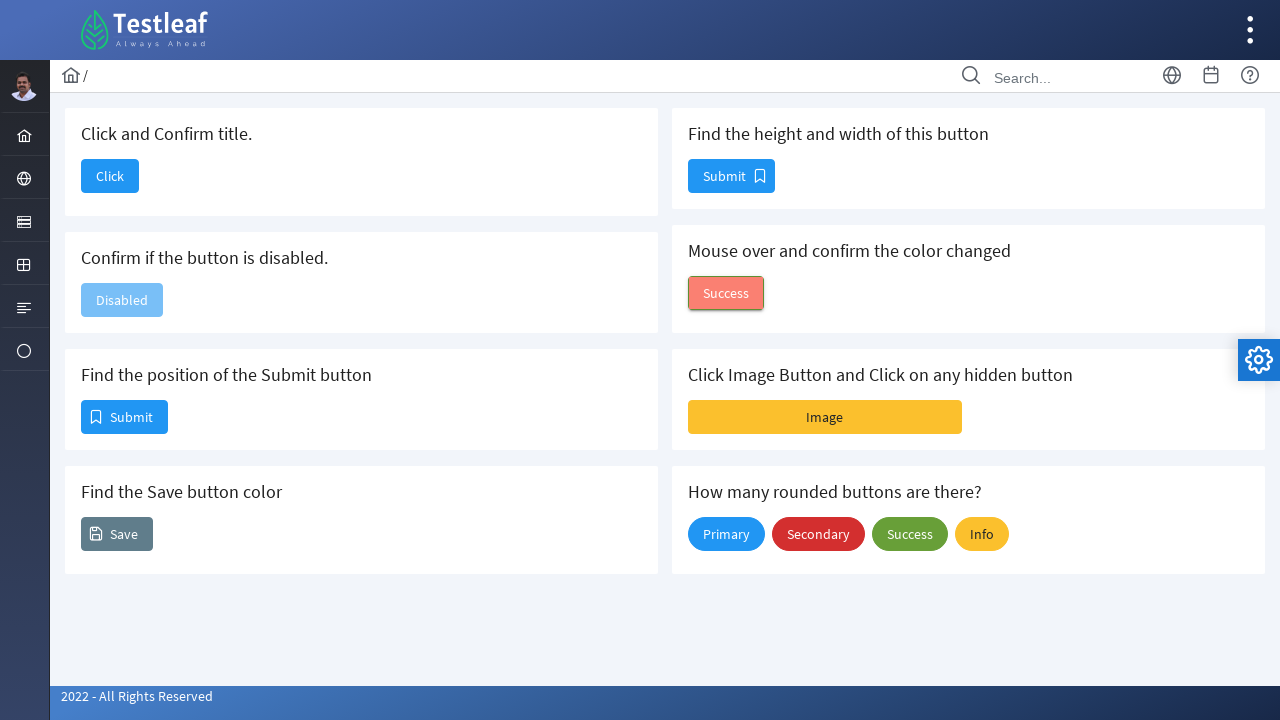

Clicked Image button at (825, 417) on xpath=//span[text()= 'Image']
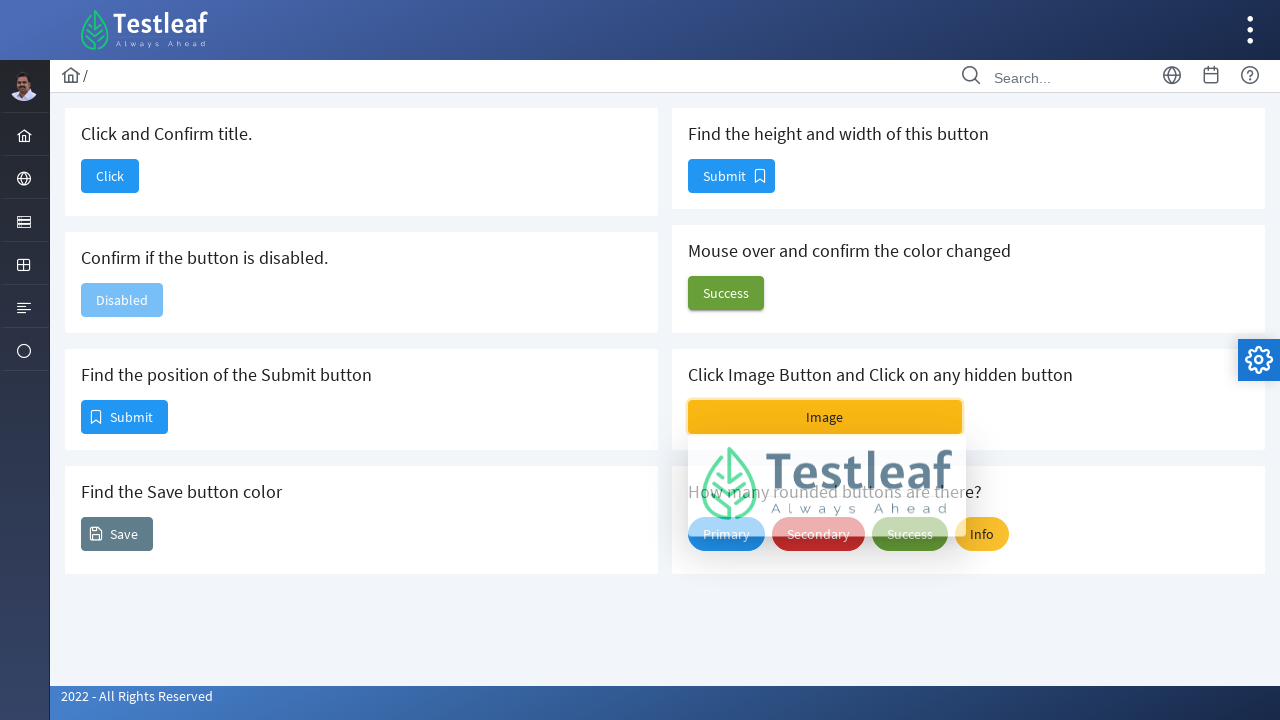

Clicked on hidden button area at (968, 400) on xpath=//div[@class='card ui-fluid']
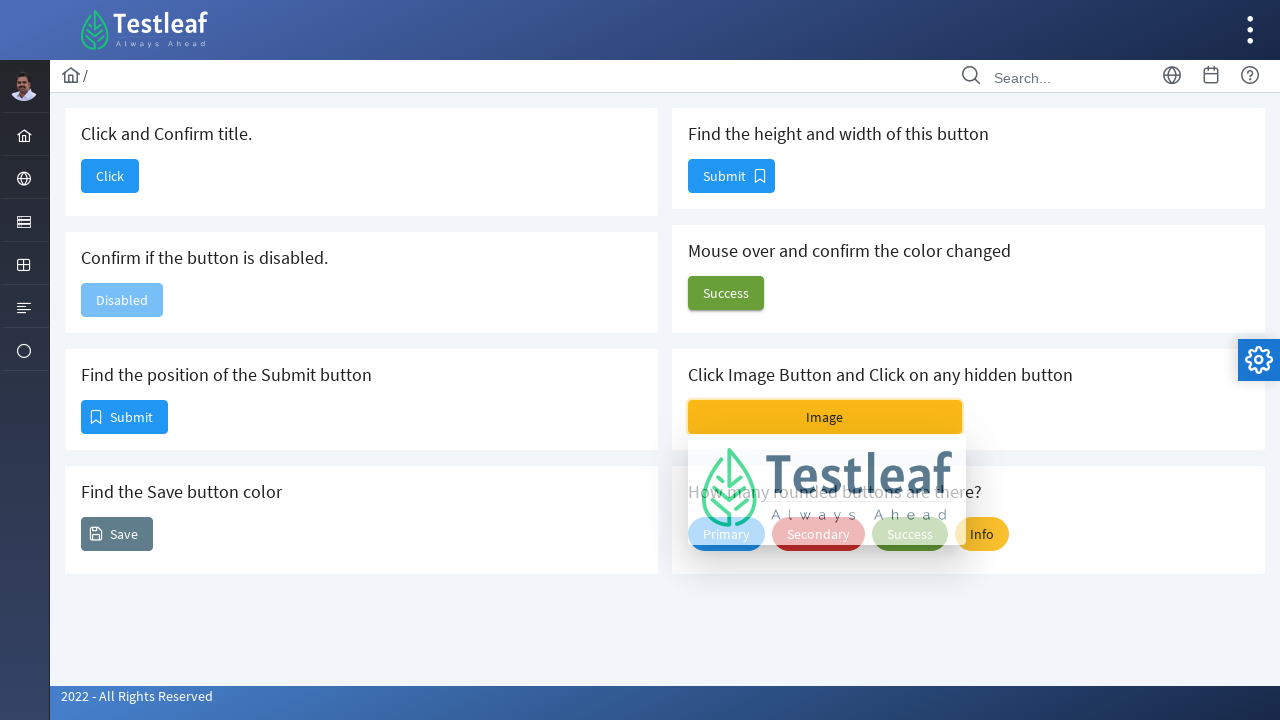

Located first rounded button
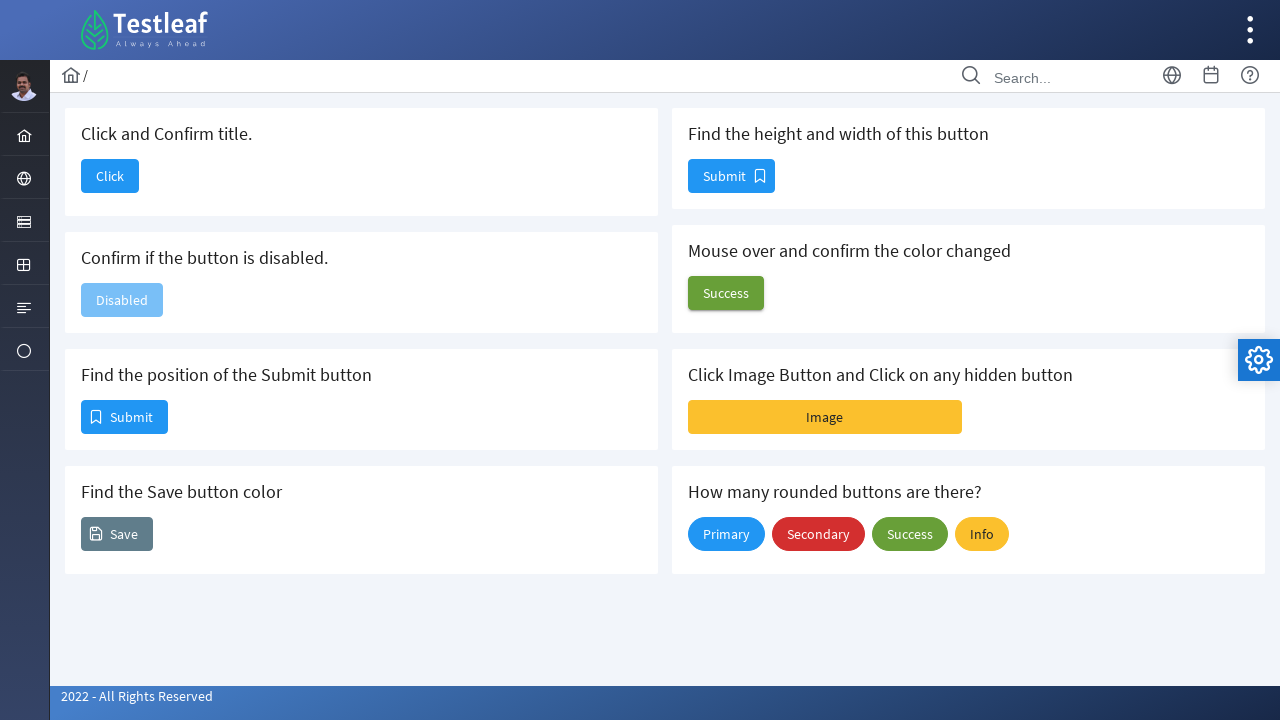

Retrieved rounded button size: width=77, height=34
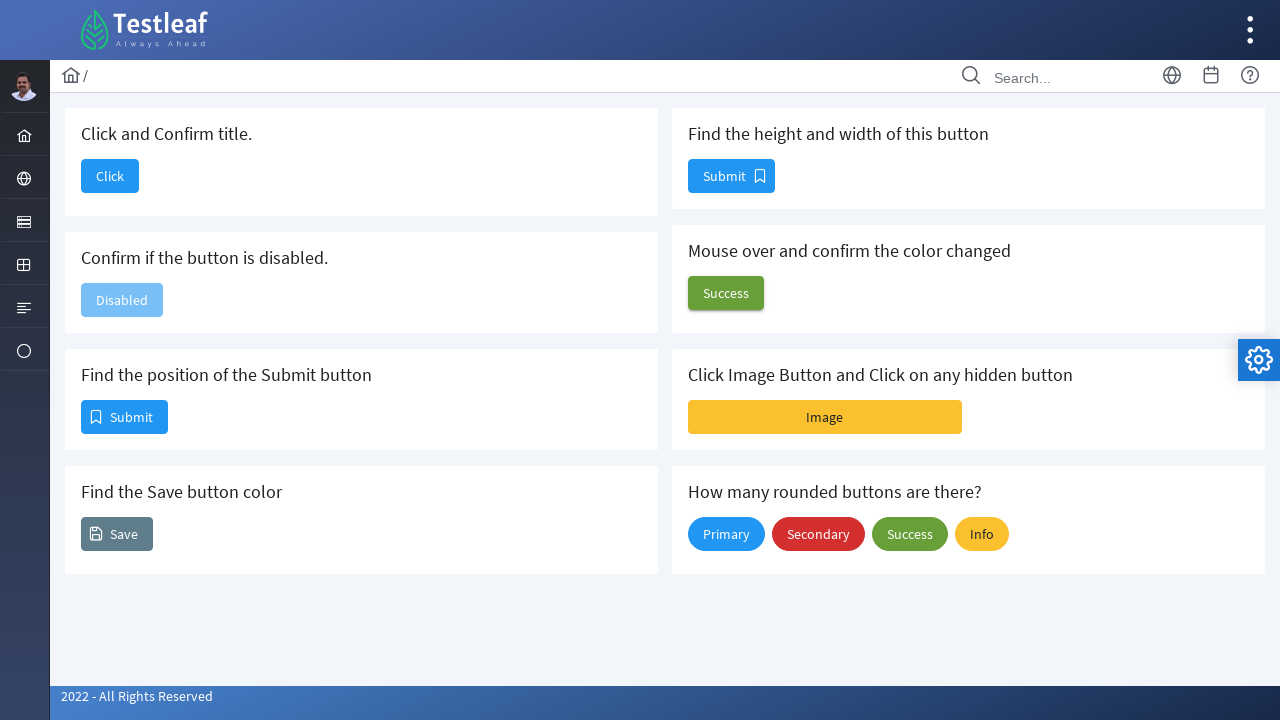

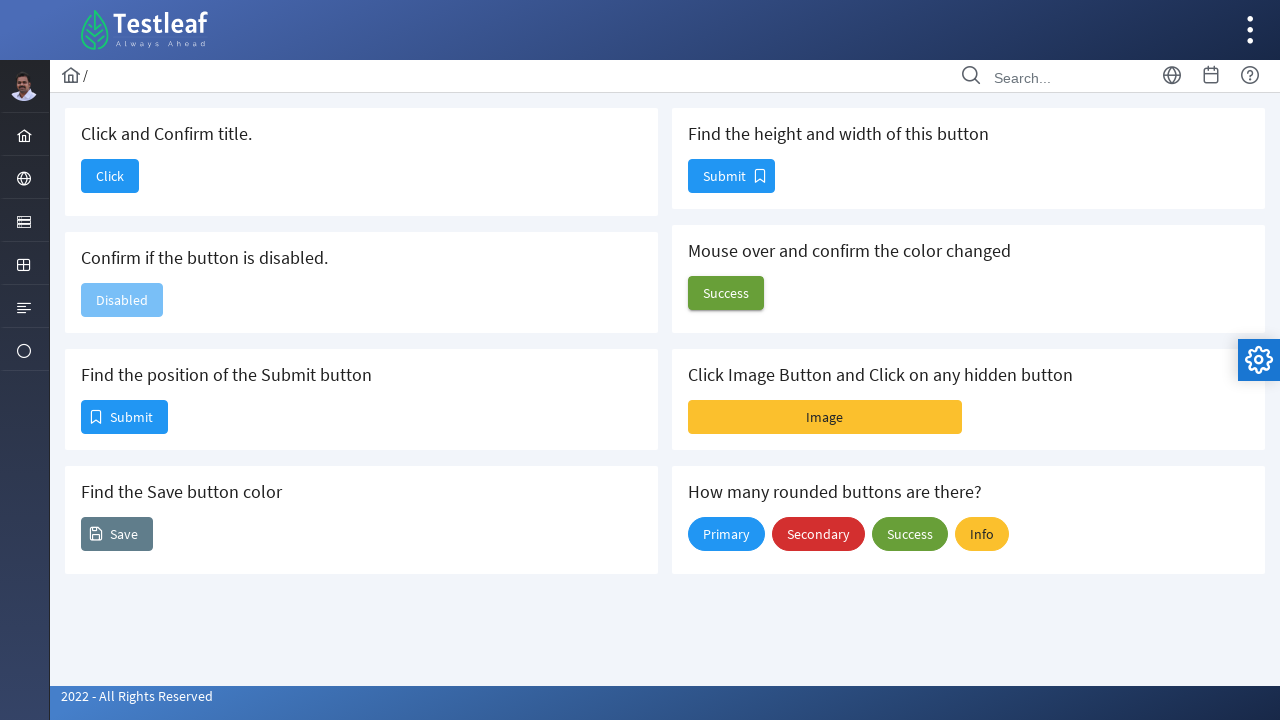